Tests the dropdown select menu by clicking it and selecting an option

Starting URL: https://bonigarcia.dev/selenium-webdriver-java/web-form.html

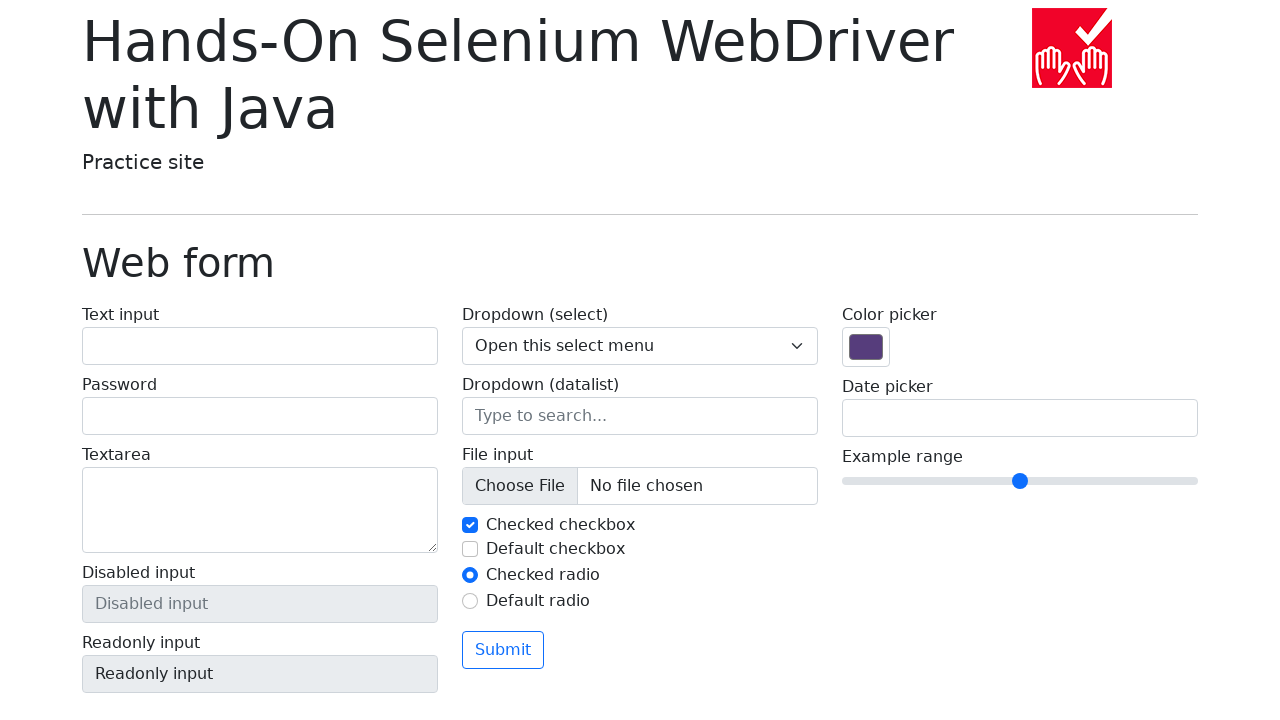

Waited for dropdown label 'Dropdown (select)' to be visible
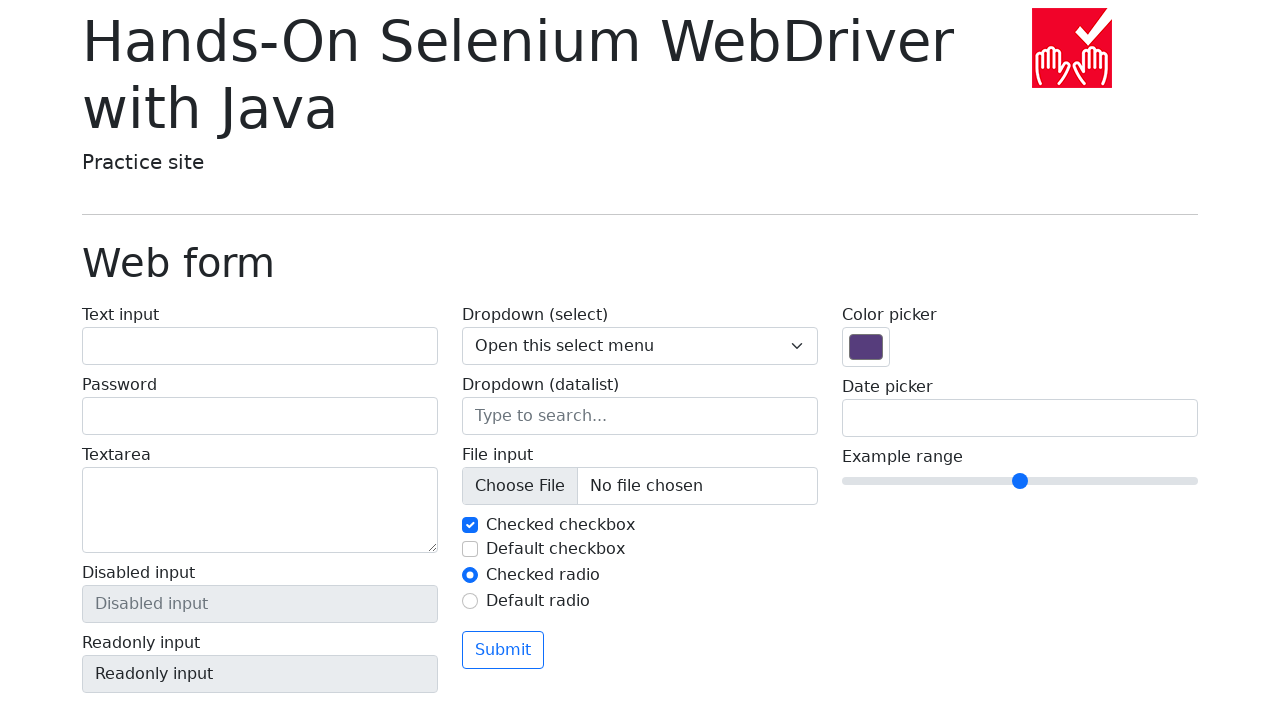

Clicked on the dropdown menu to open it at (640, 346) on .form-select
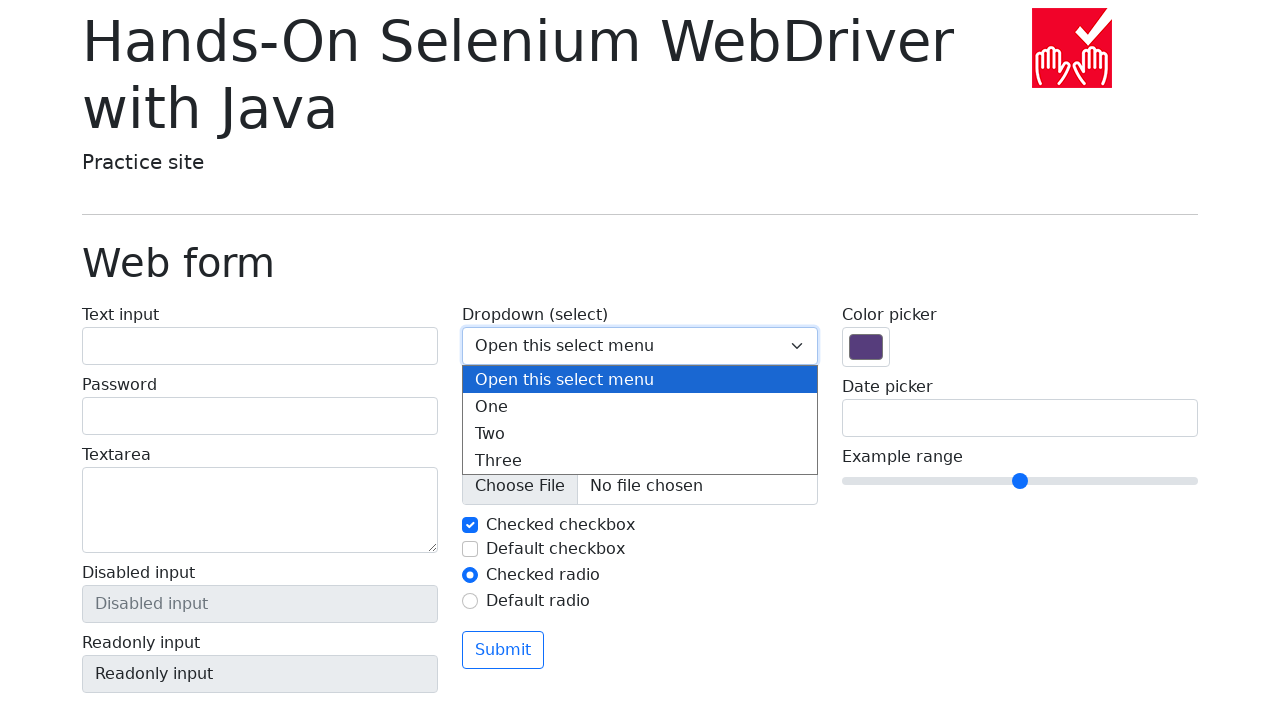

Selected option 'One' (value='1') from the dropdown menu on .form-select
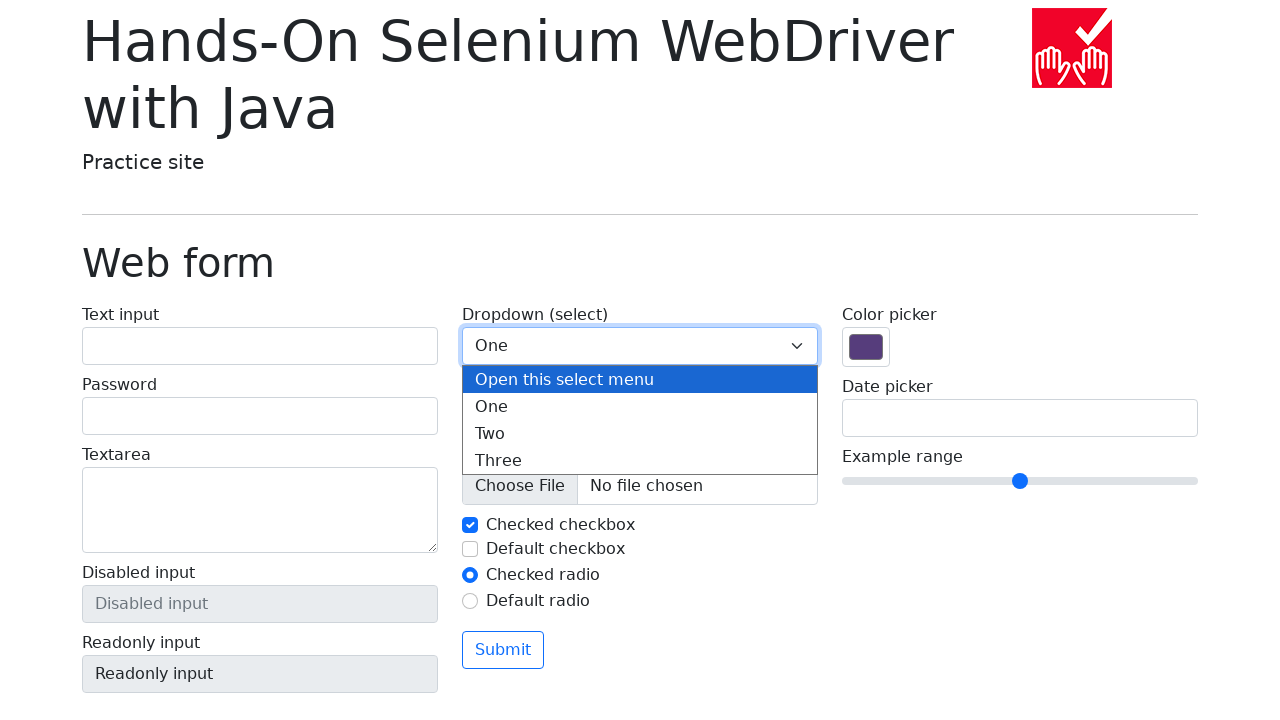

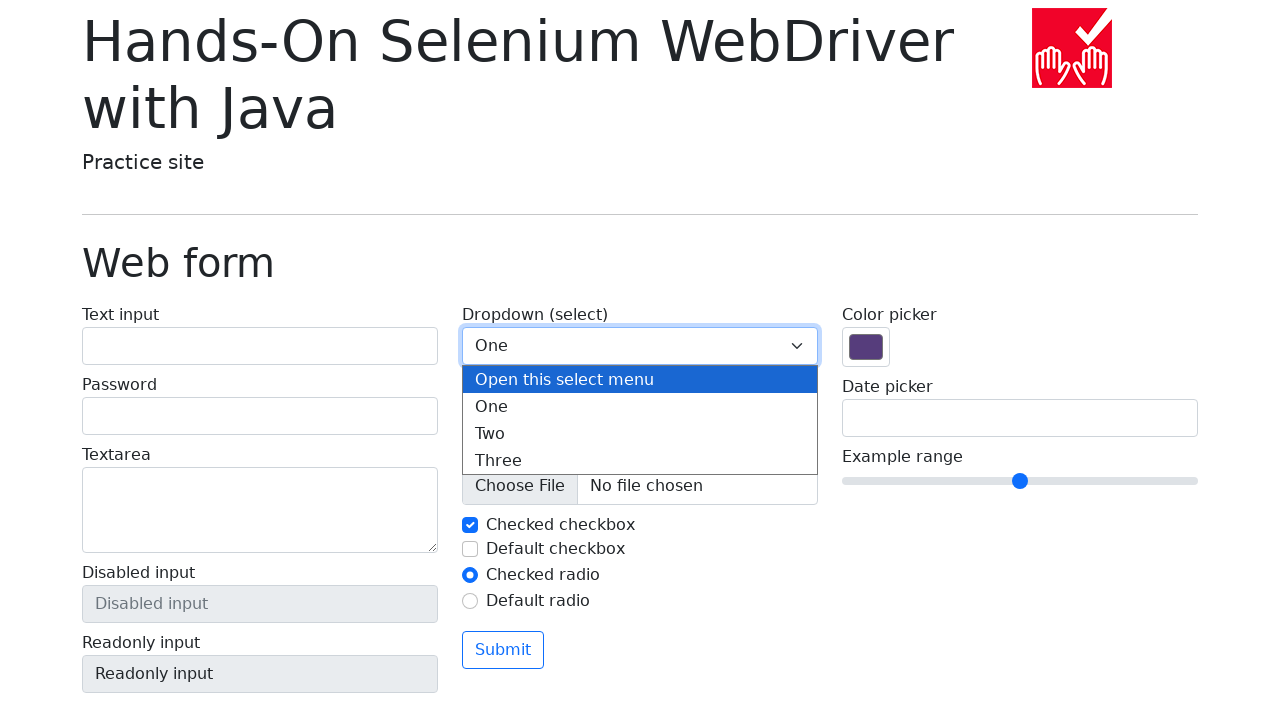